Tests clicking a button identified by its CSS class attribute using XPath to handle class names with varying whitespace patterns

Starting URL: http://uitestingplayground.com/classattr

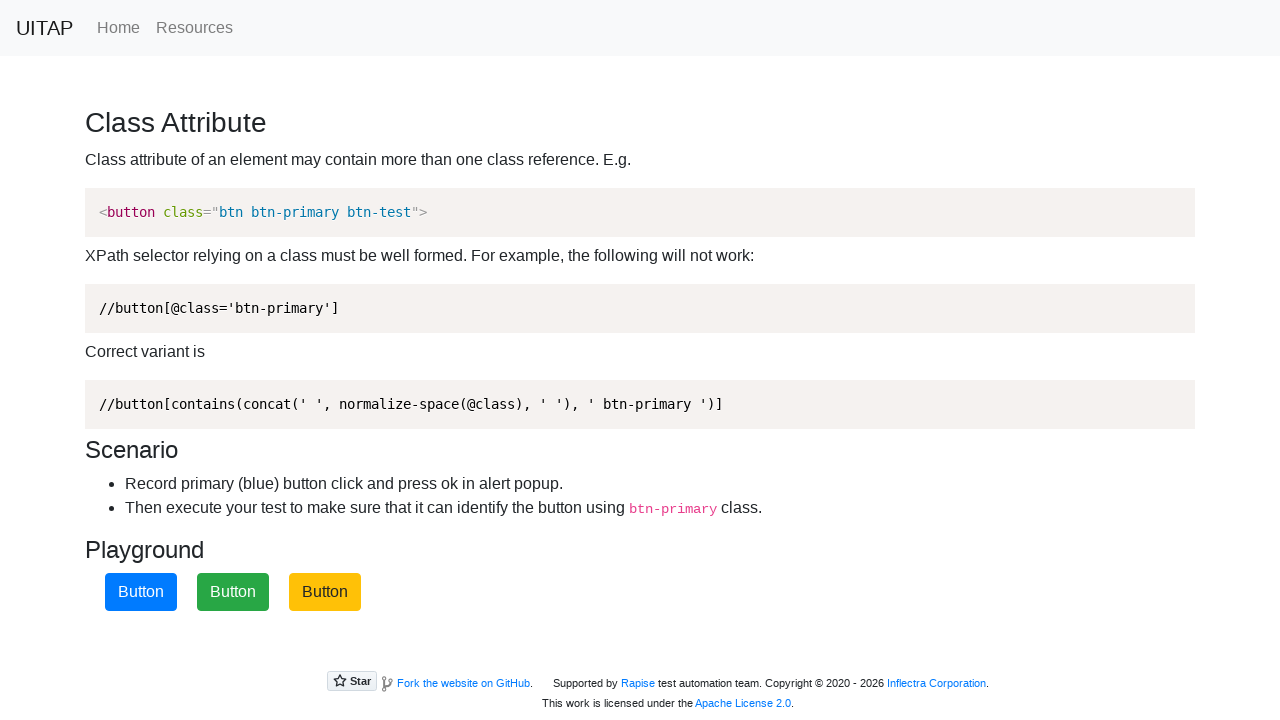

Located primary button using XPath with class attribute normalization
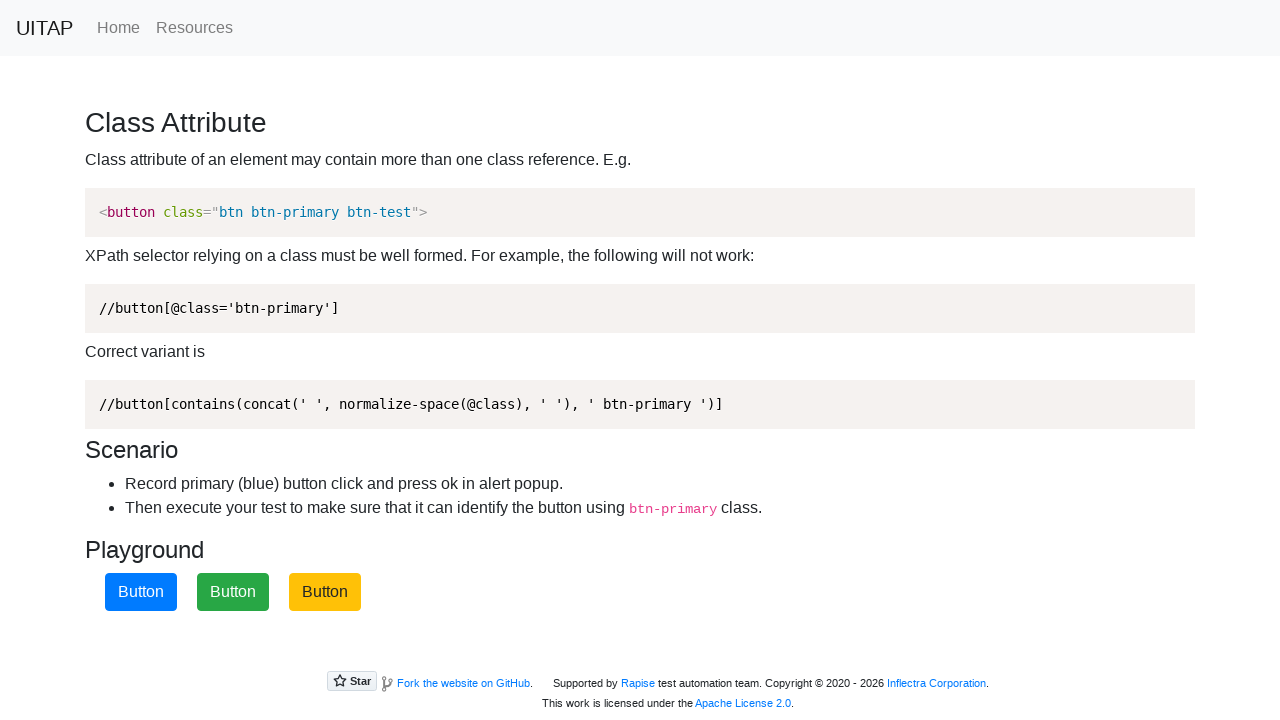

Button became visible and ready for interaction
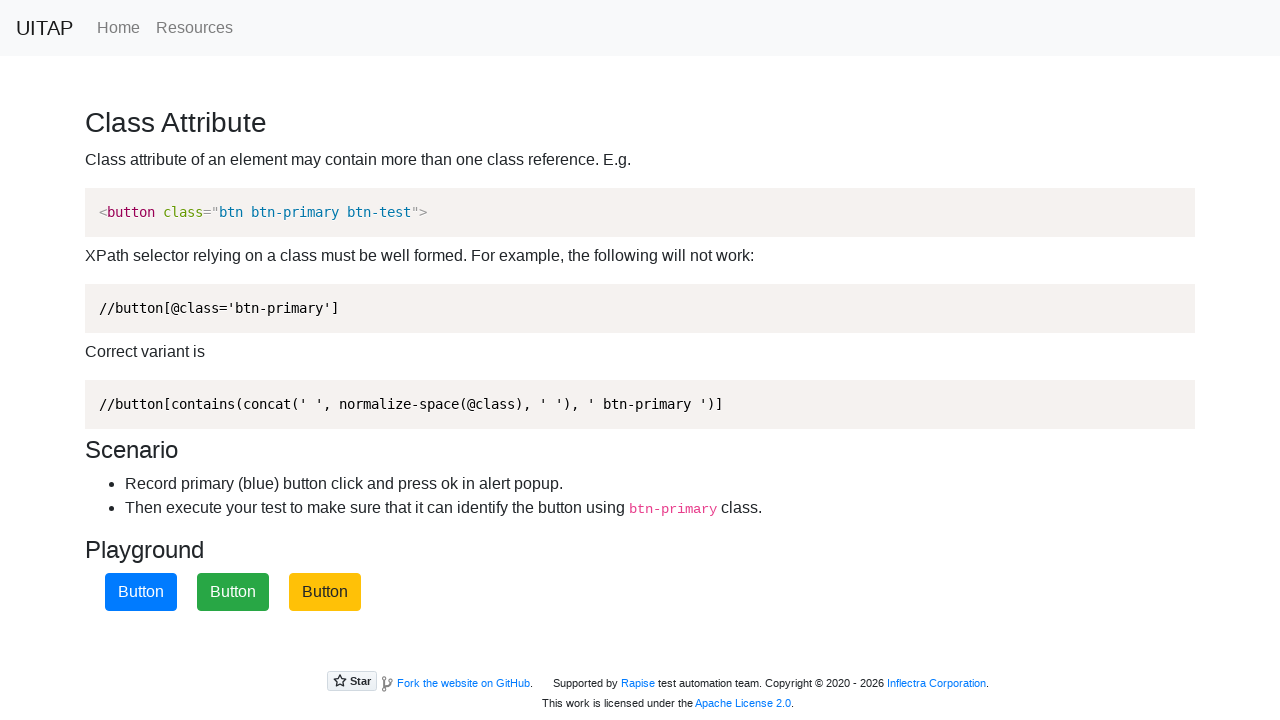

Clicked the primary button at (141, 592) on xpath=//button[contains(concat(' ', normalize-space(@class), ' '), ' btn-primary
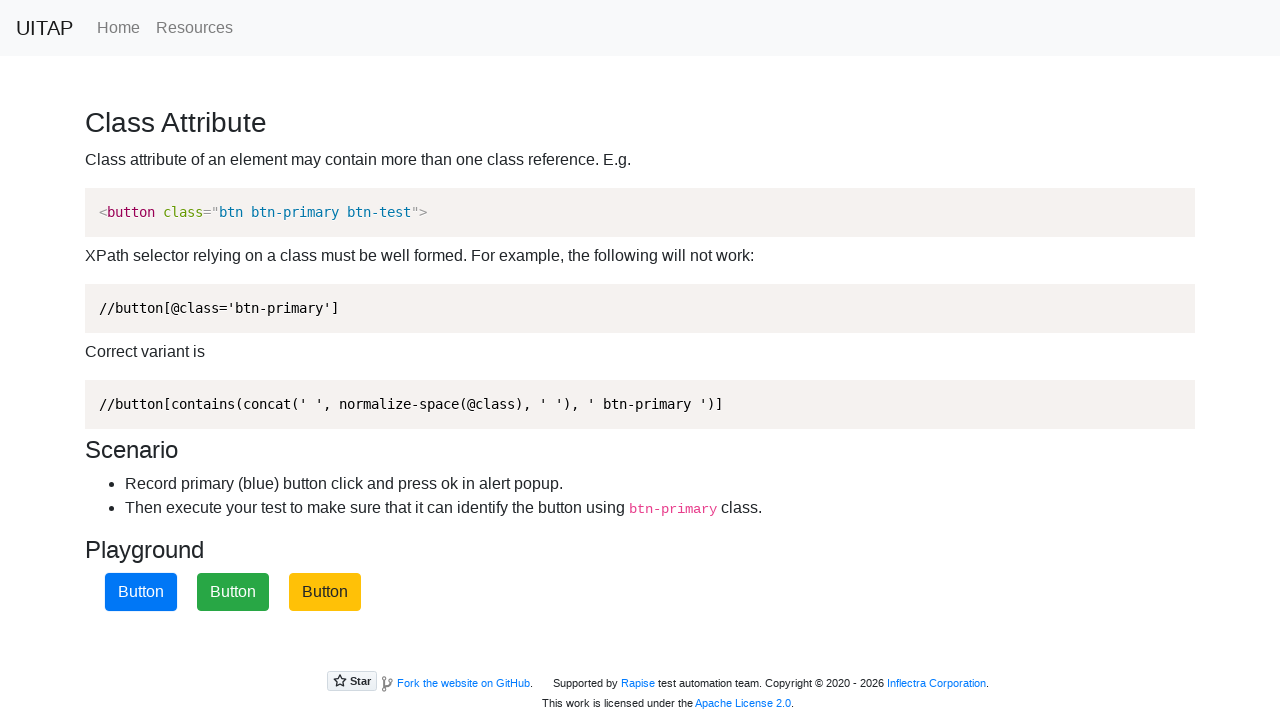

Set up dialog handler to accept any alerts
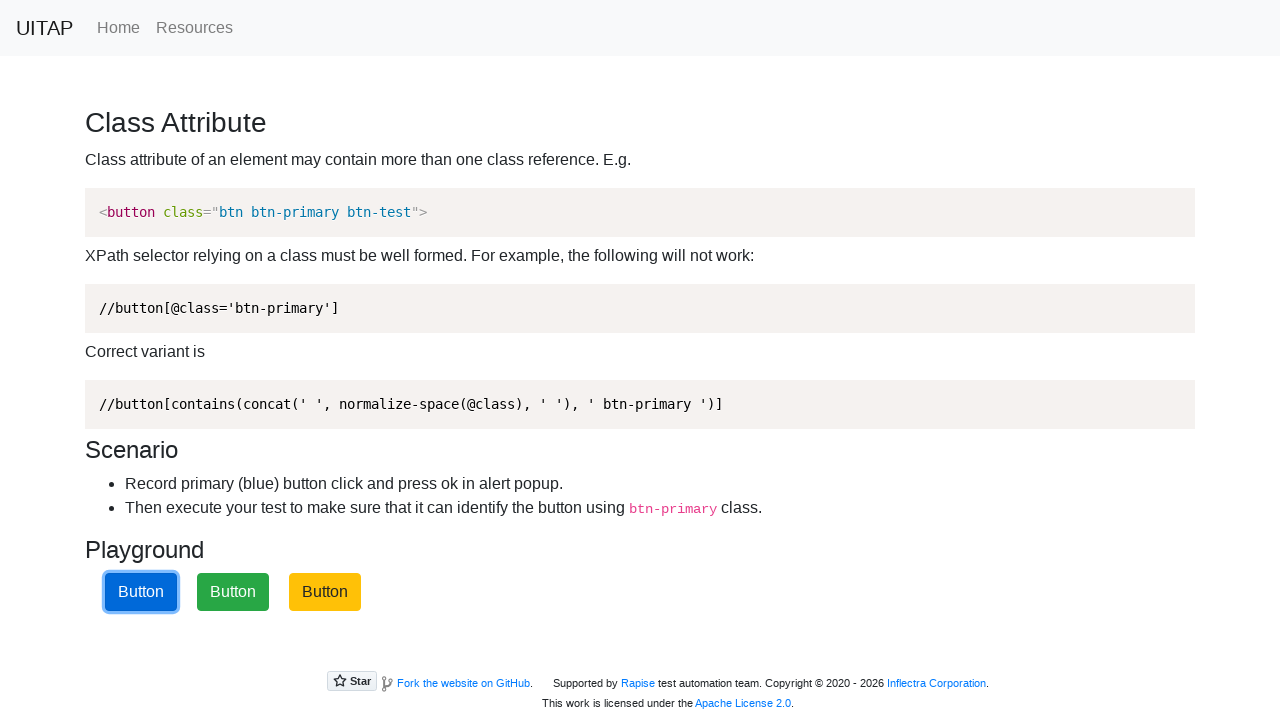

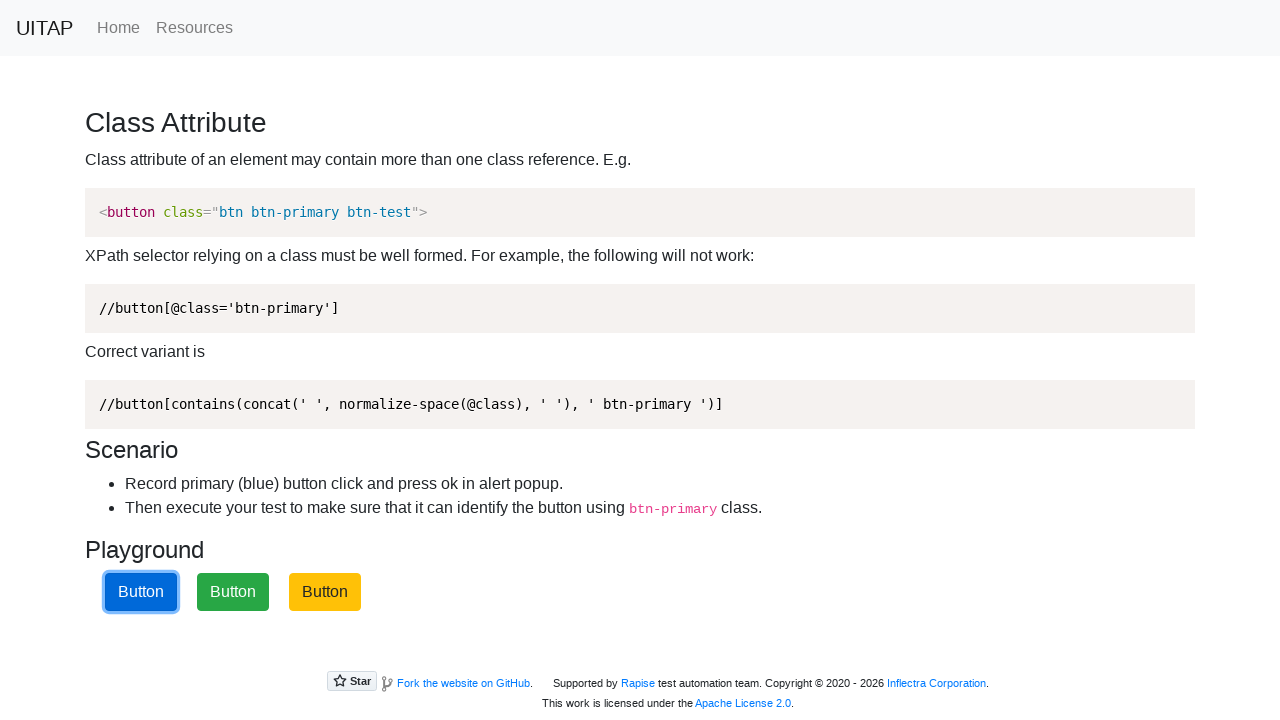